Simple navigation test that opens EPAM website

Starting URL: https://www.epam.com/

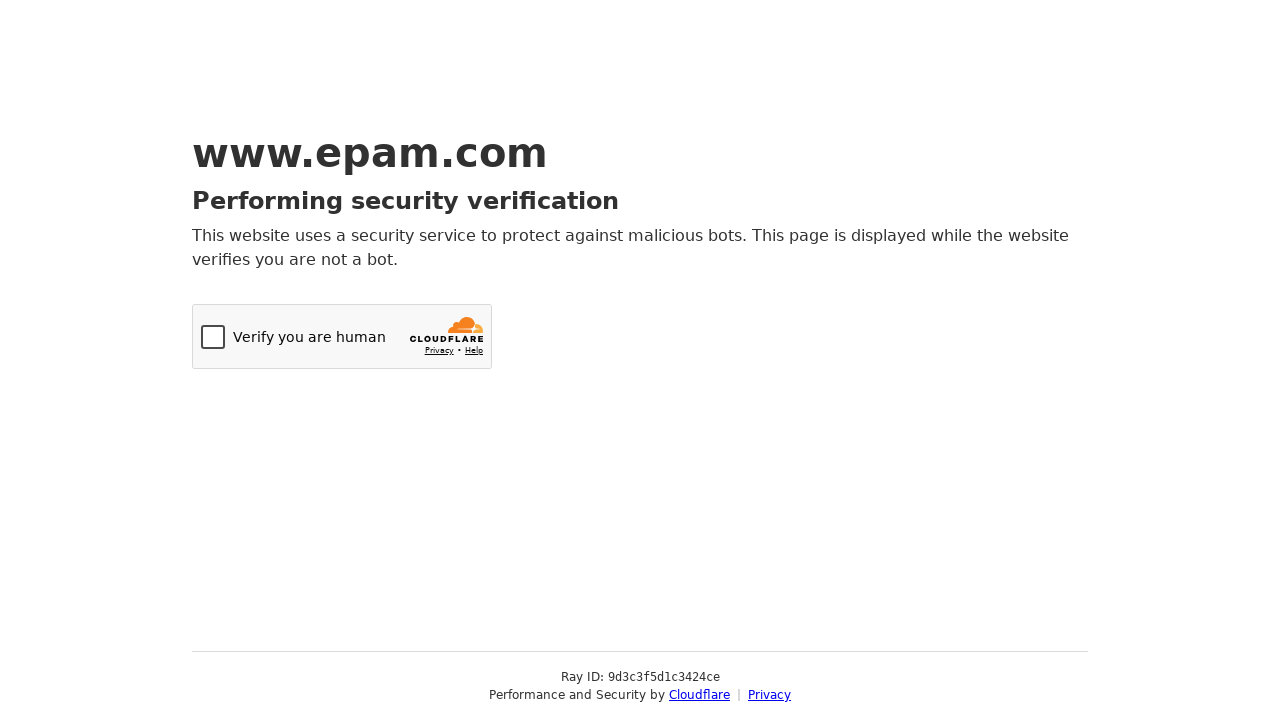

Navigated to EPAM website
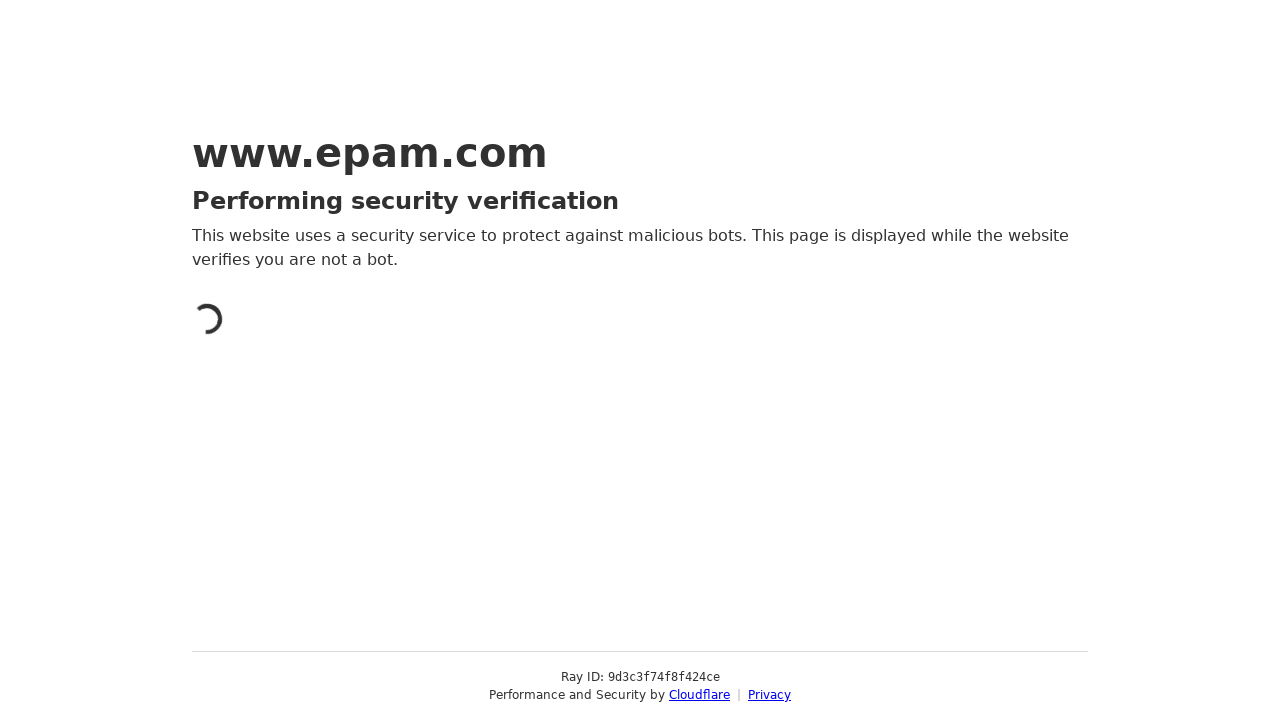

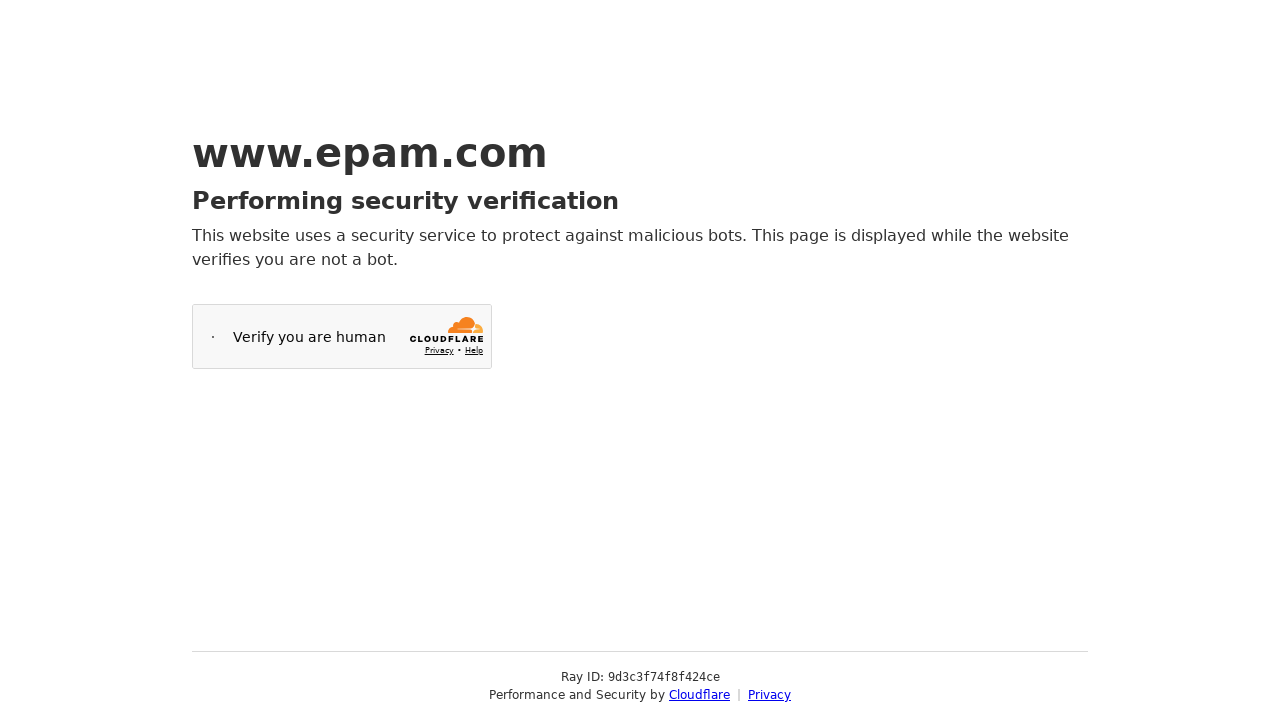